Navigates through a postal code website hierarchy, starting from the homepage and drilling down through country, province, locality, and street pages by clicking on the first available link at each level.

Starting URL: https://codigo-postal.co/

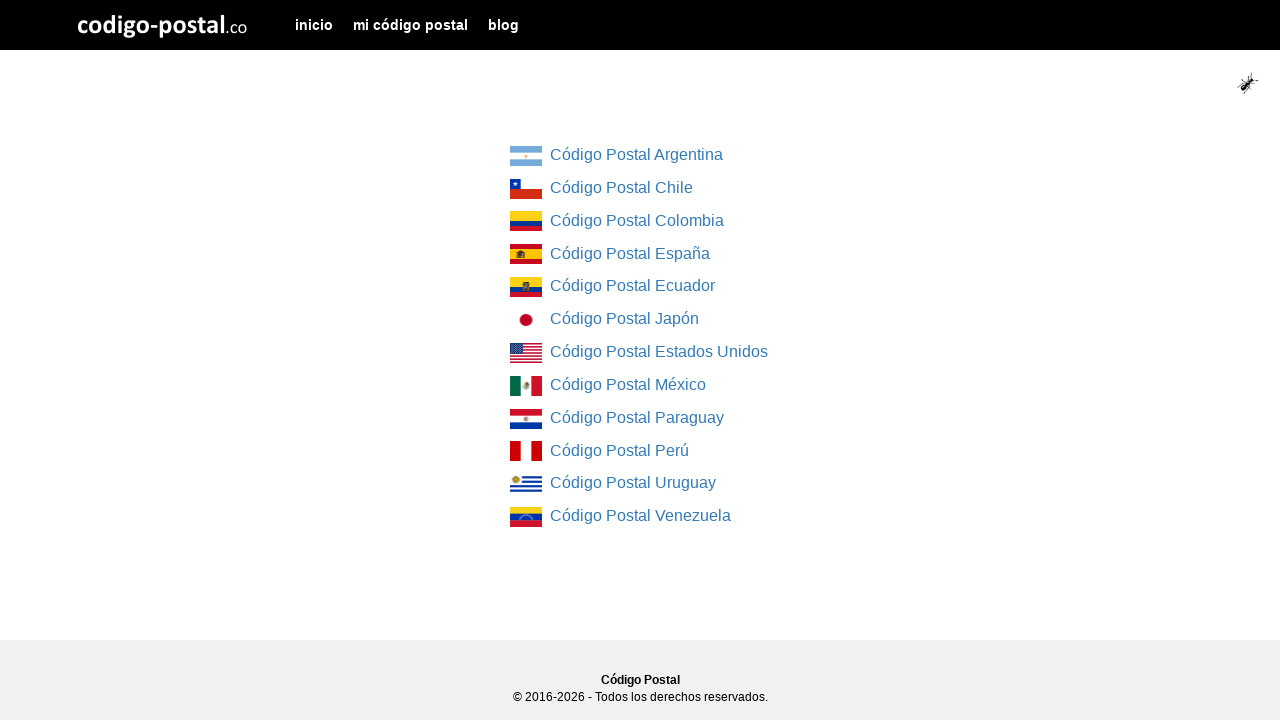

Country list loaded on homepage
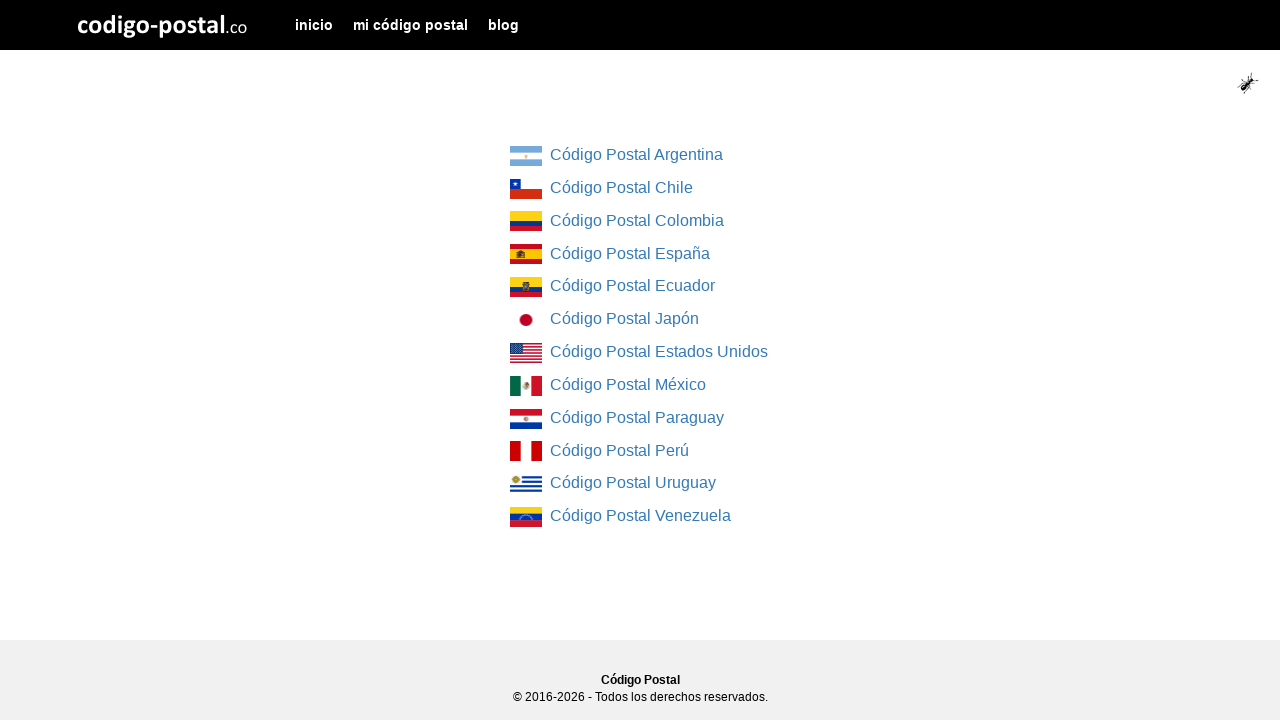

Clicked on first country link at (526, 156) on div.col-md-4.col-md-offset-4 ul li:first-child a
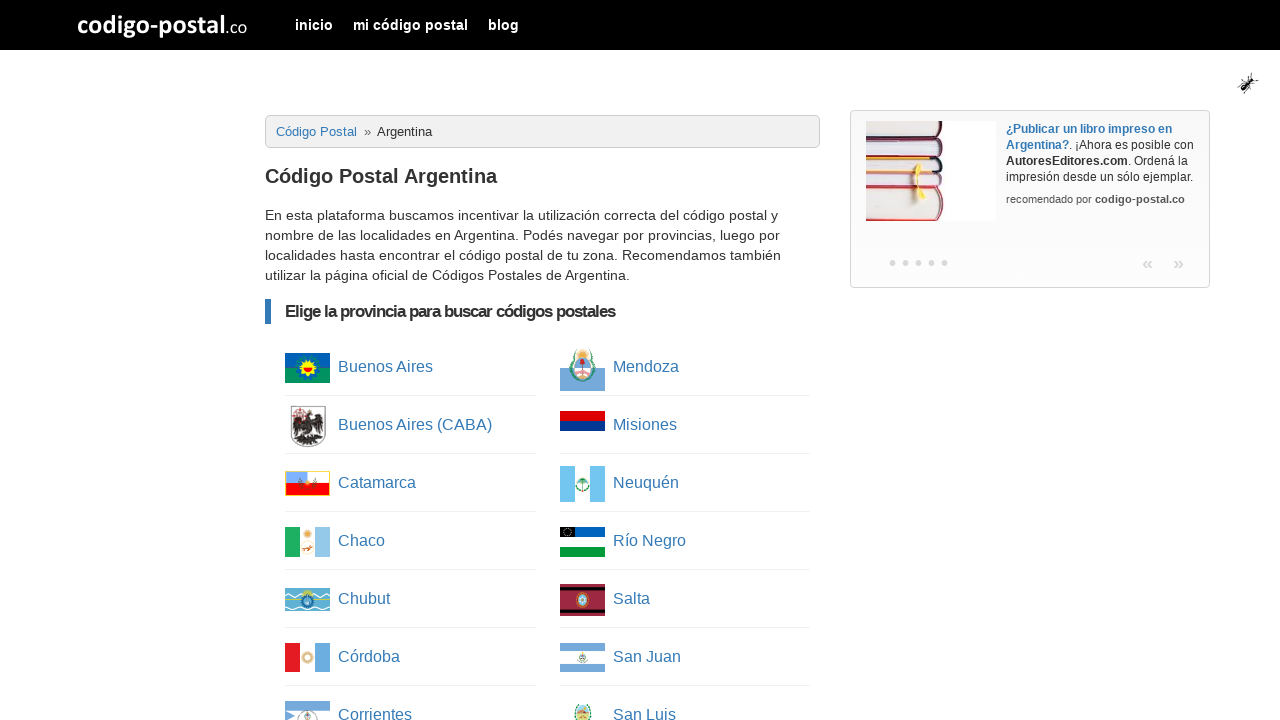

Province list loaded
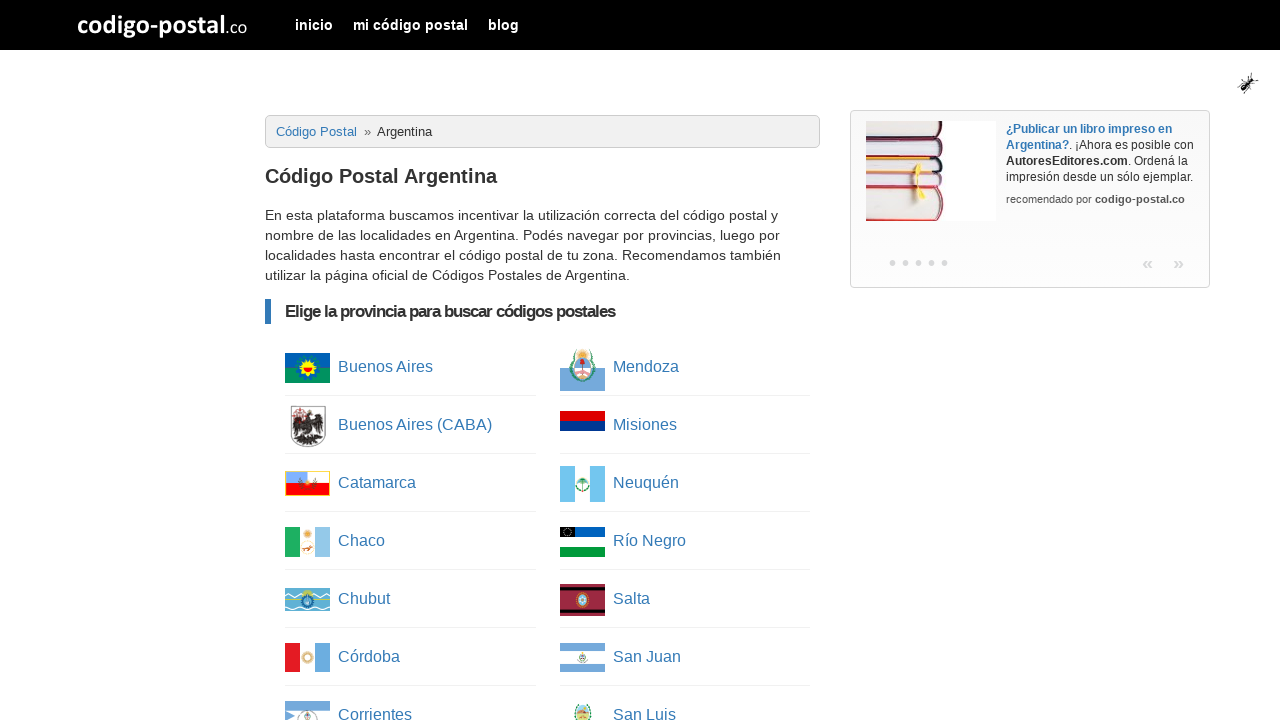

Clicked on first province link at (308, 368) on ul.column-list li:first-child a
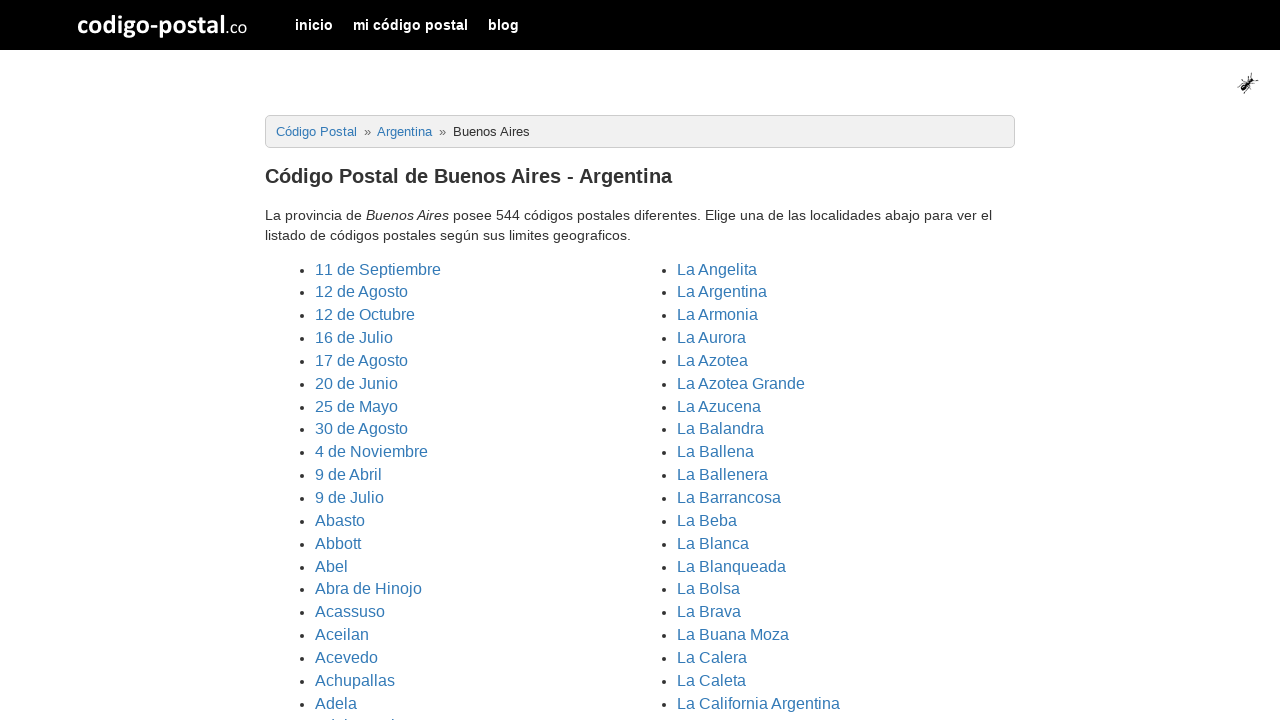

Cities/localities list loaded
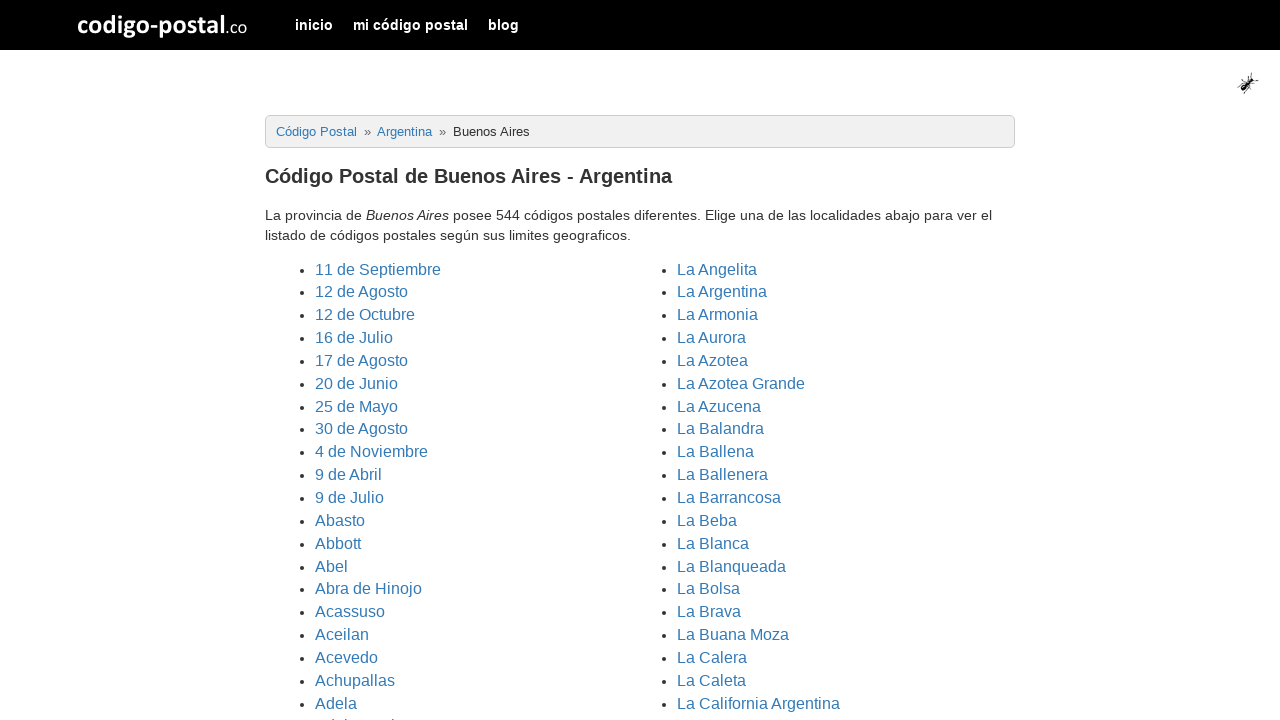

Clicked on first locality link at (378, 269) on ul.cities li:first-child a
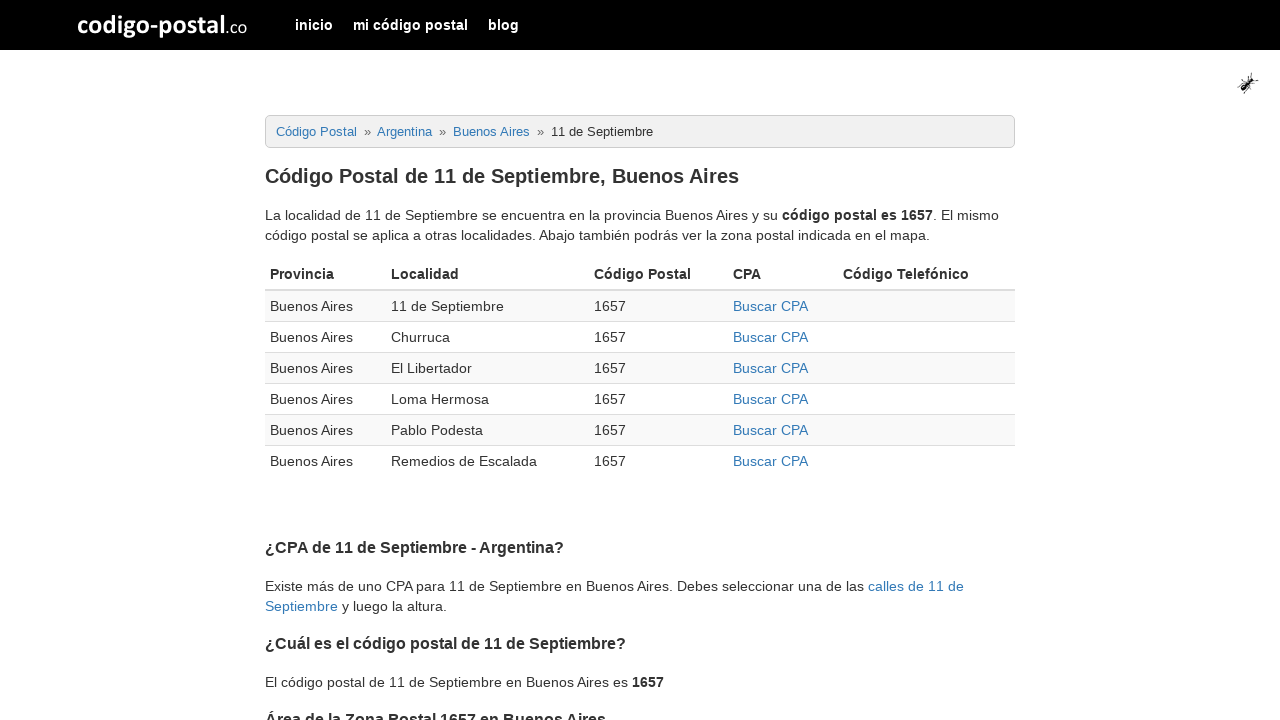

Localities table loaded
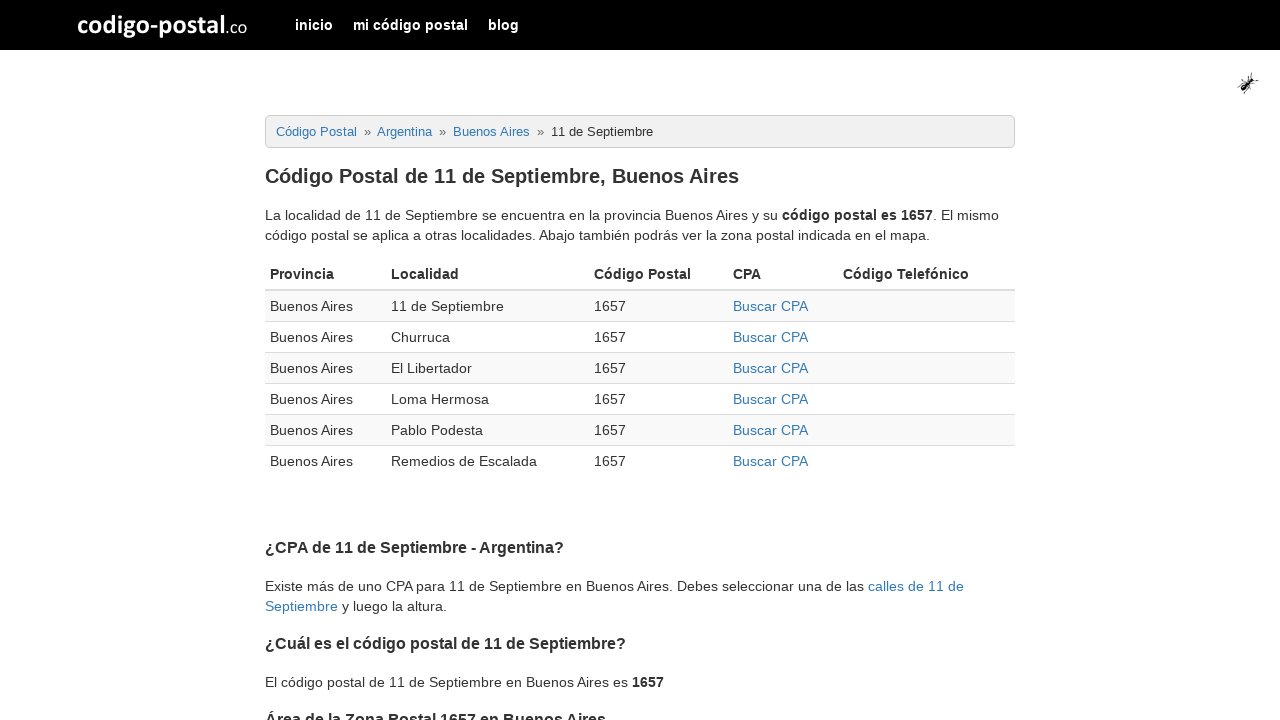

Clicked on first CPA link in table at (770, 306) on div.table-responsive table tbody tr:first-child td:nth-child(4) a
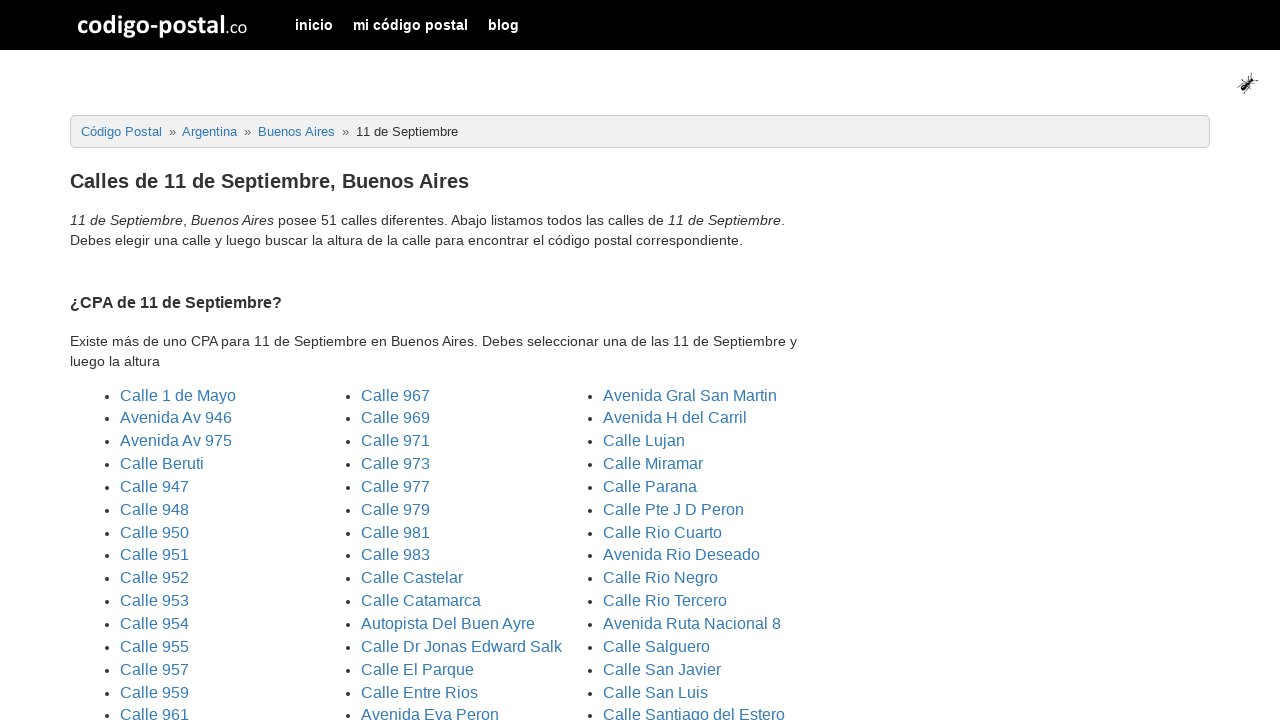

Street list loaded
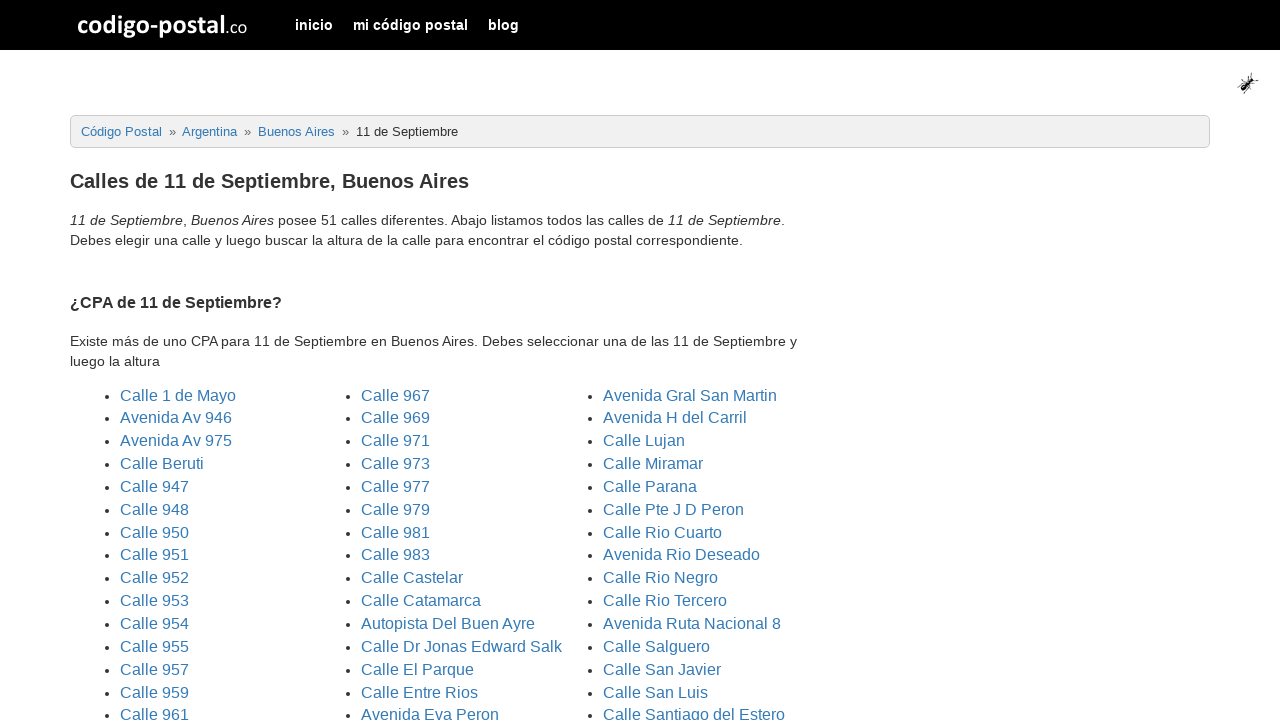

Clicked on first street link at (178, 395) on ul.three_columns li:first-child a
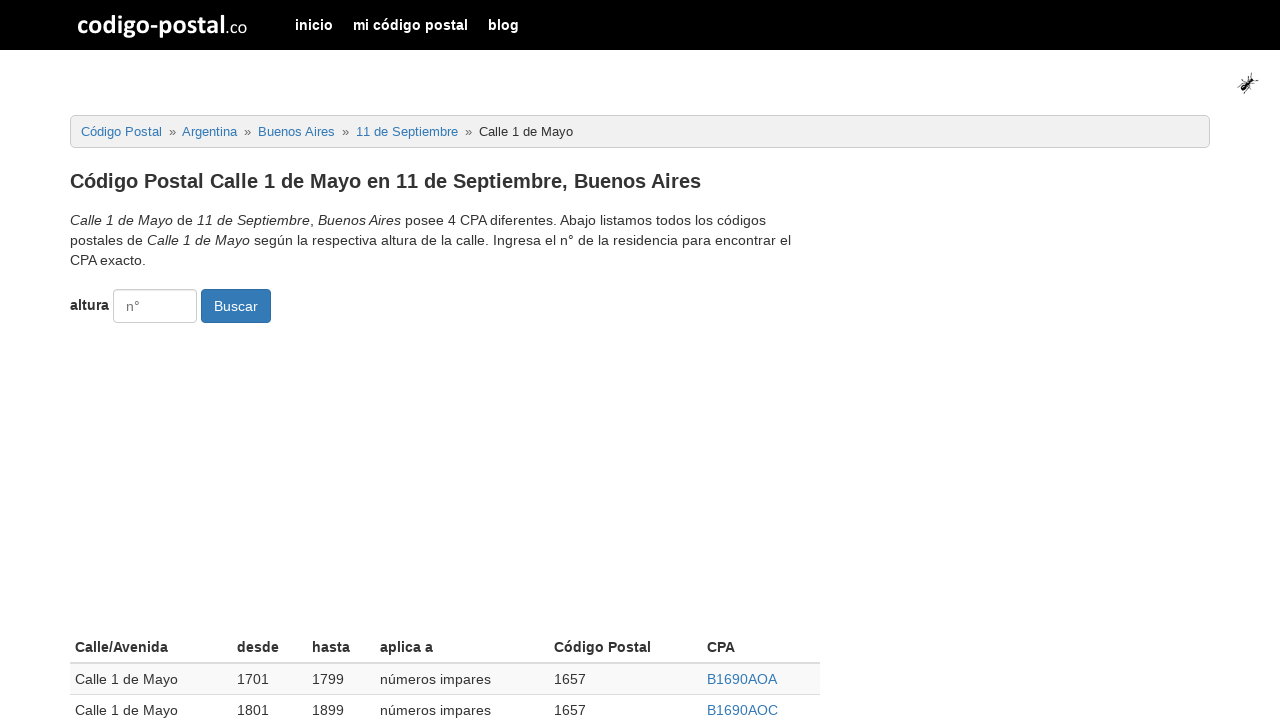

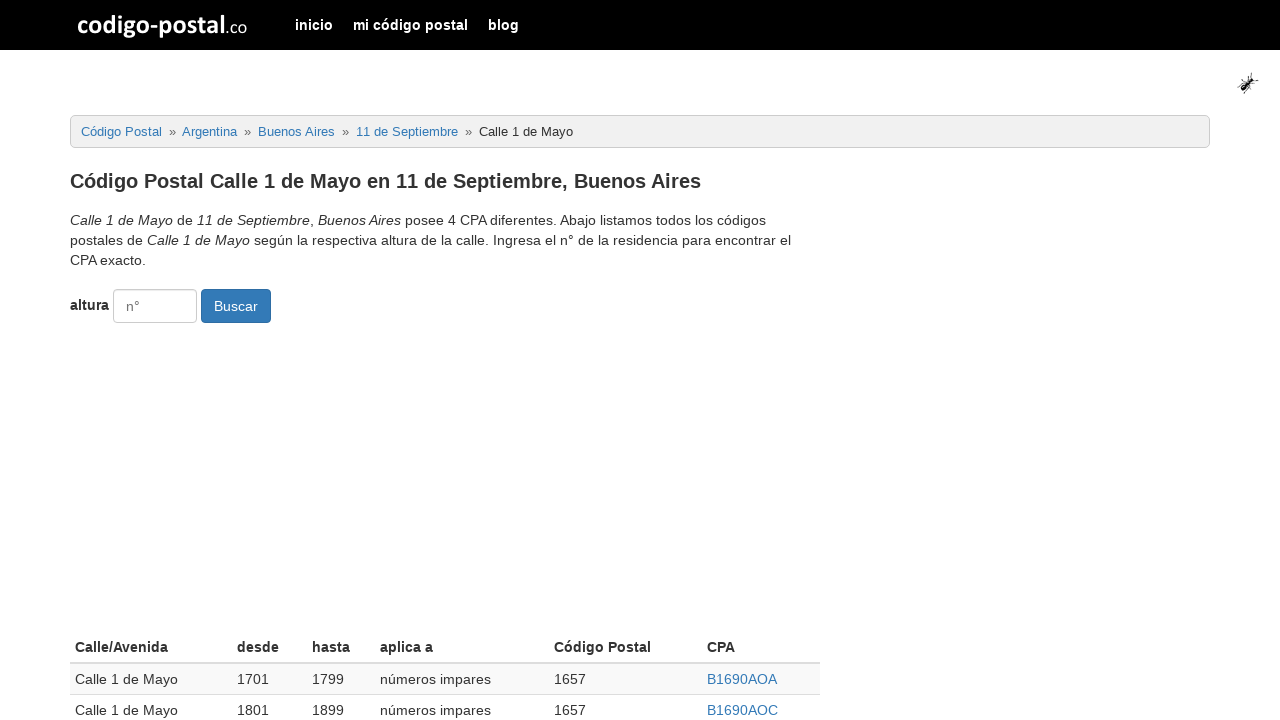